Tests that the first option in a dropdown is unselectable placeholder text by clicking on the dropdown and verifying the first option's text.

Starting URL: https://the-internet.herokuapp.com/

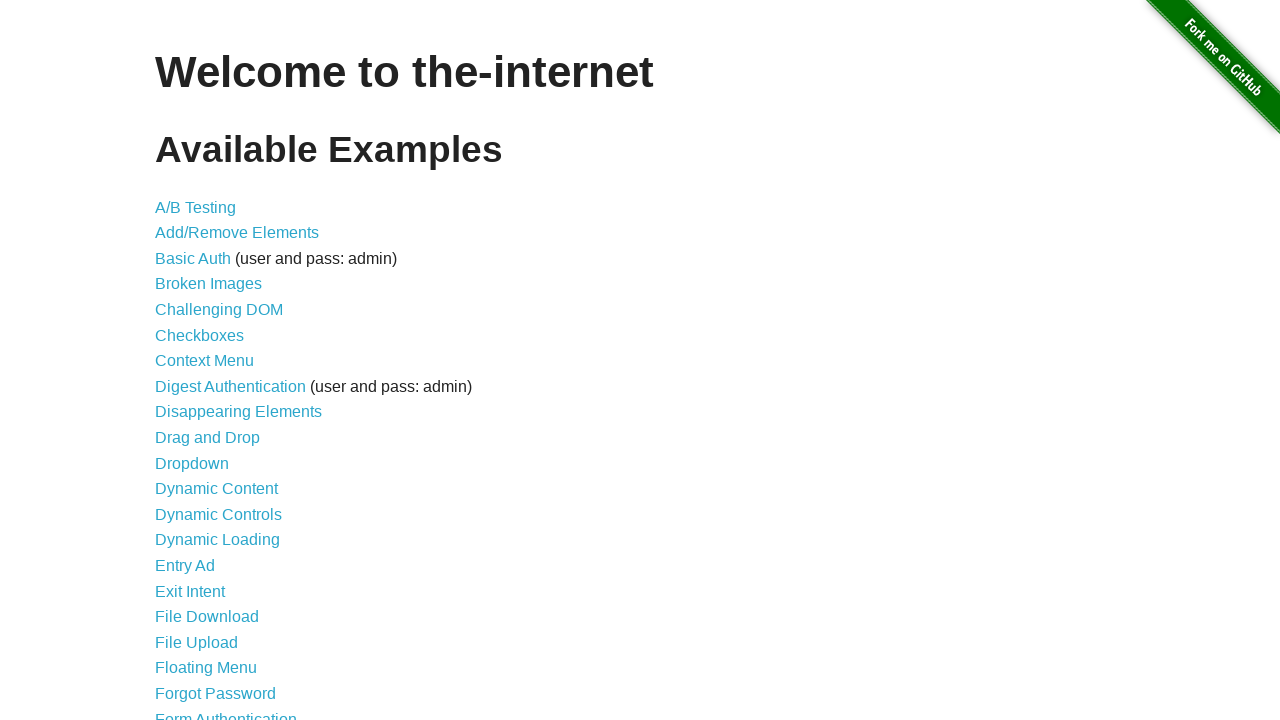

Waited for page to load - h1 element visible
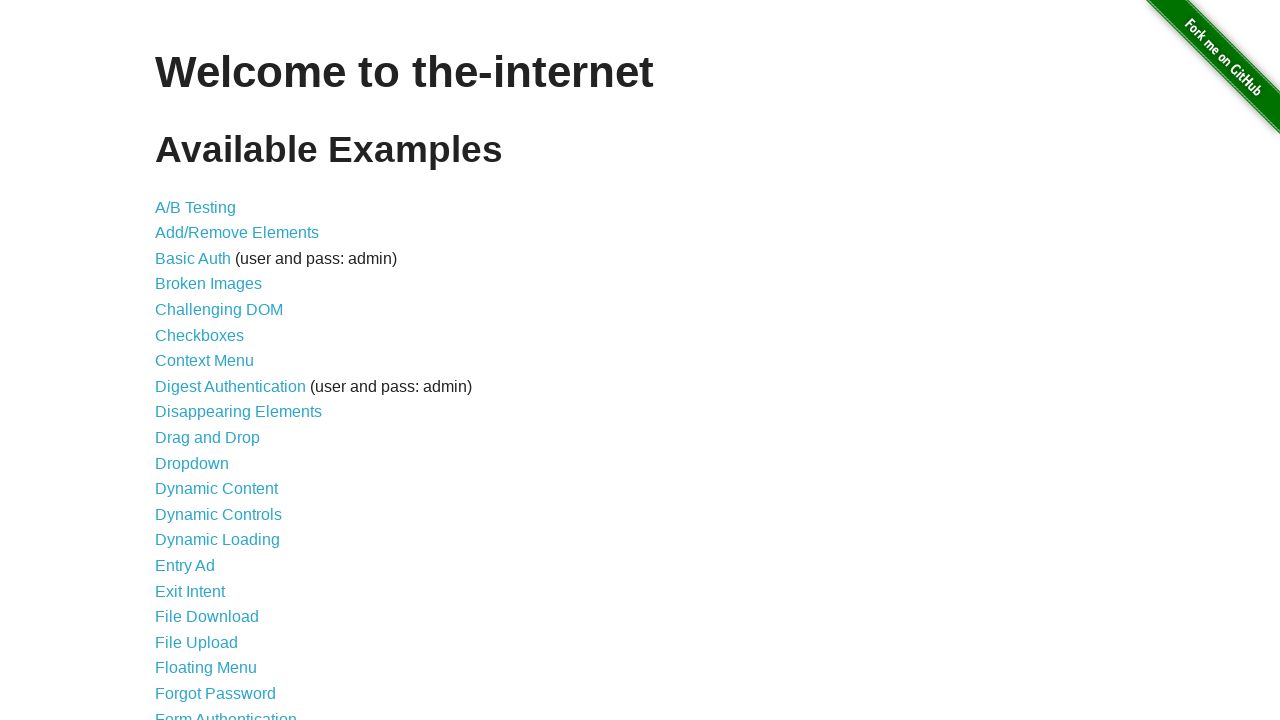

Clicked on the Dropdown link from the navigation menu at (192, 463) on xpath=/html/body/div[2]/div/ul/li[11]/a
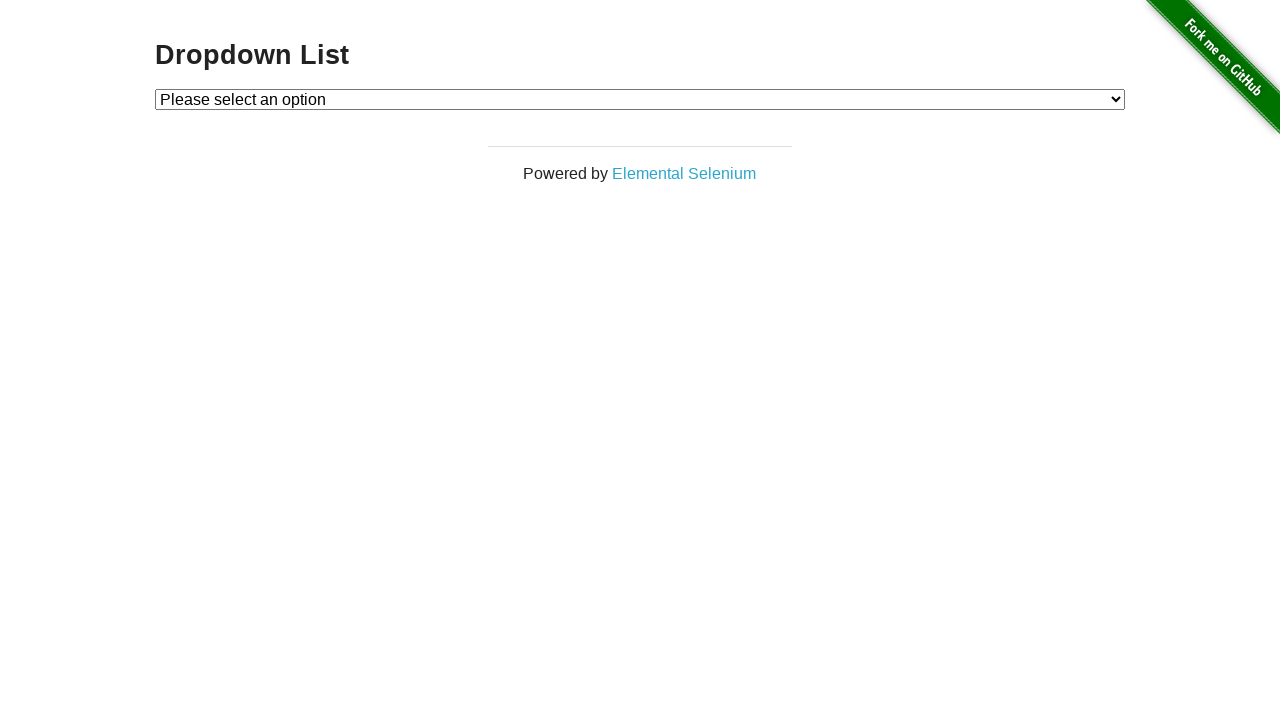

Clicked on the dropdown element to open it at (640, 99) on #dropdown
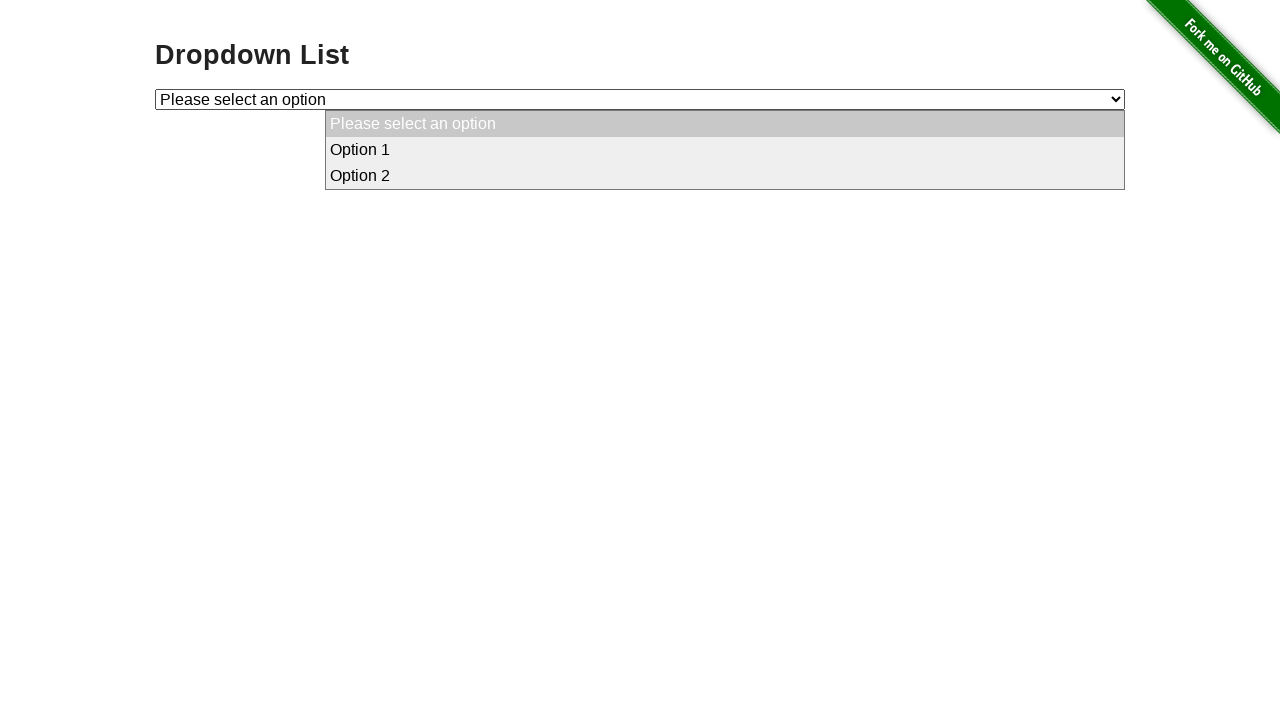

Verified that the first option text is 'Please select an option' - unselectable placeholder confirmed
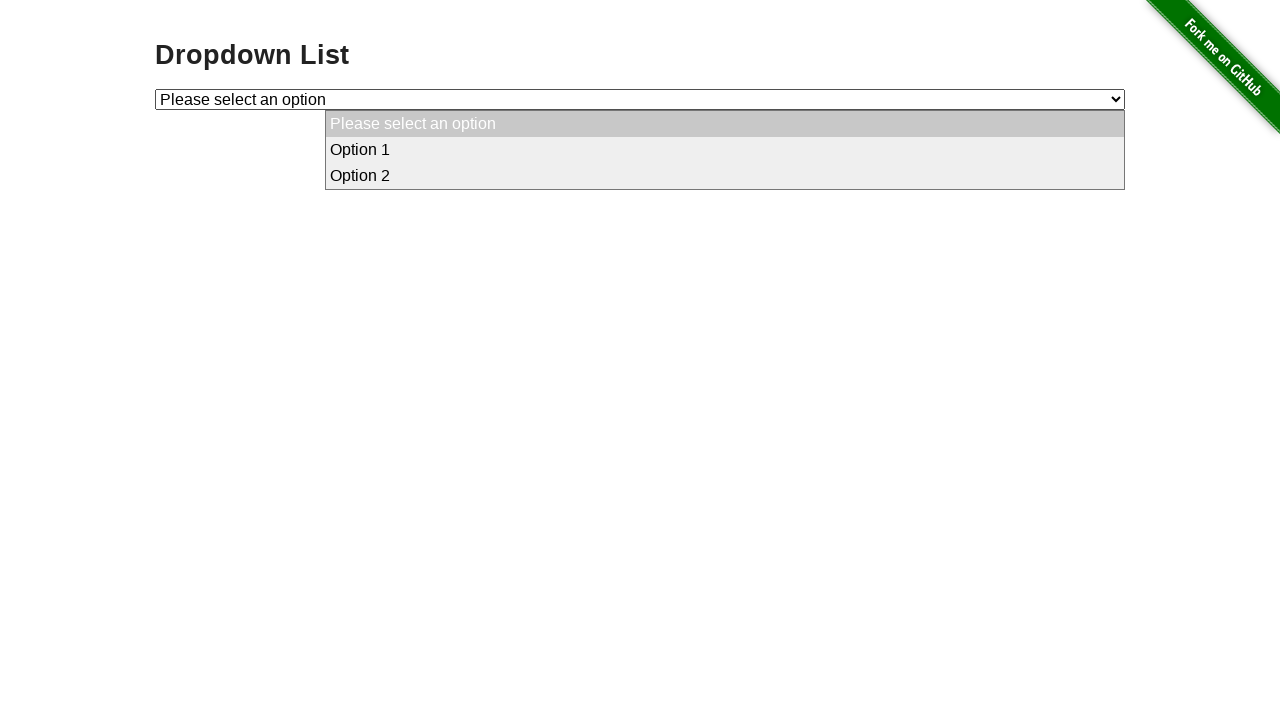

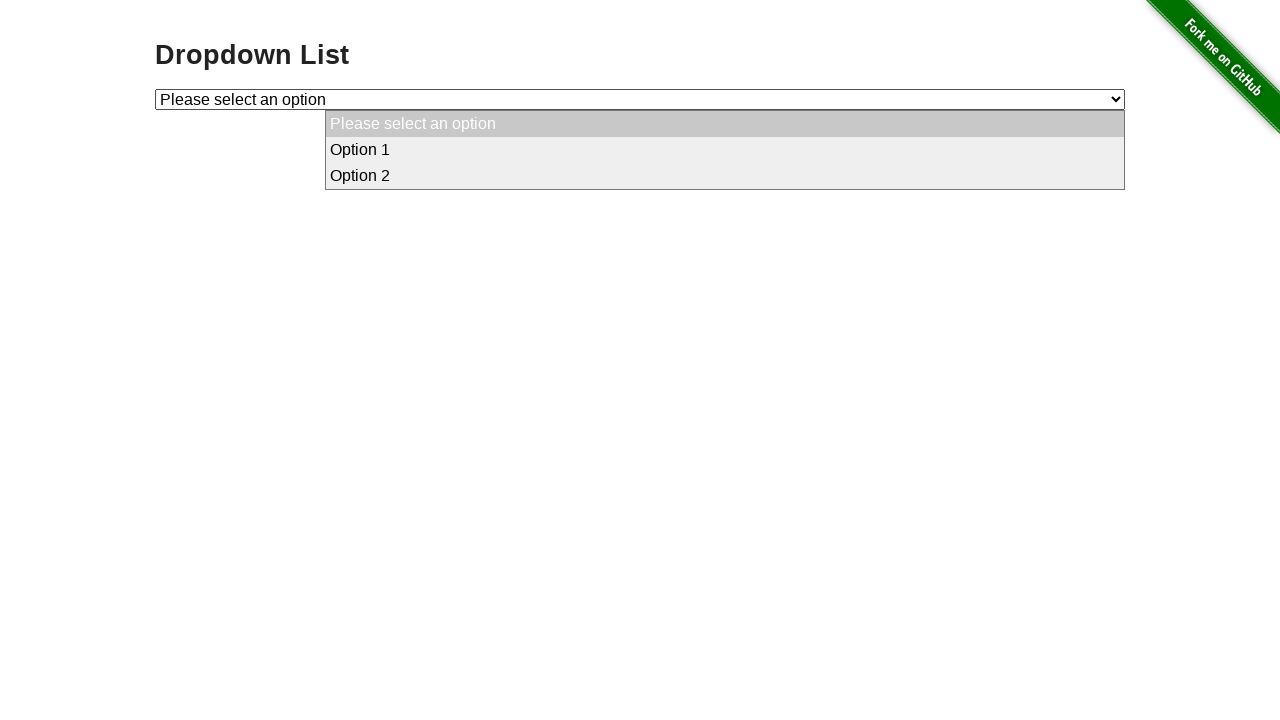